Tests selecting a single option from a dropdown by value in a W3Schools iframe example

Starting URL: https://www.w3schools.com/tags/tryit.asp?filename=tryhtml_select

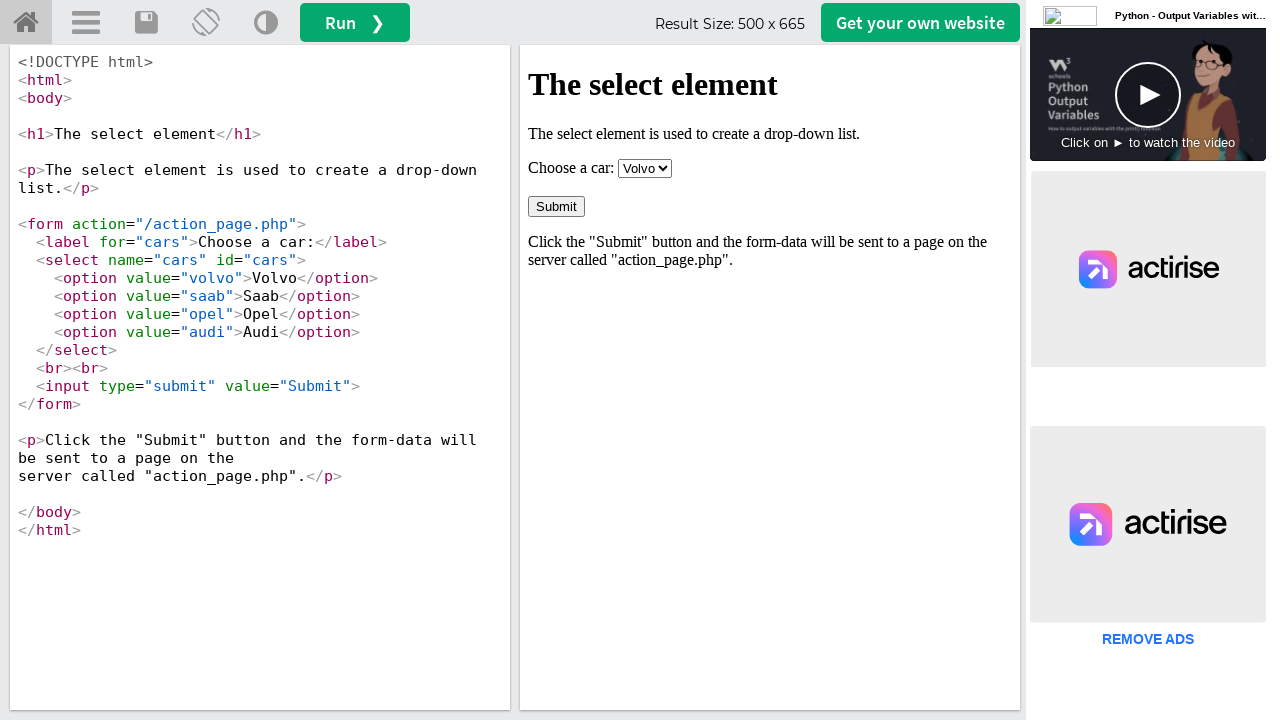

Located iframe with id 'iframeResult' containing the dropdown example
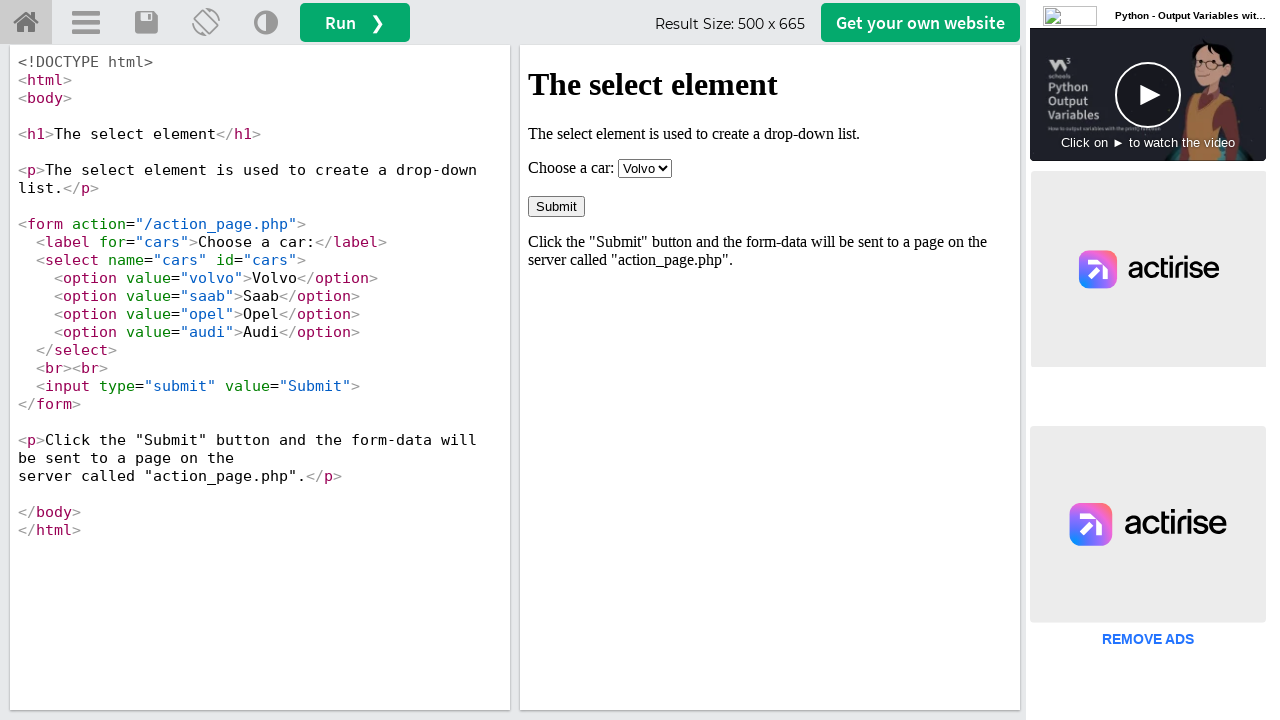

Selected 'opel' option from the cars dropdown on #iframeResult >> internal:control=enter-frame >> select#cars
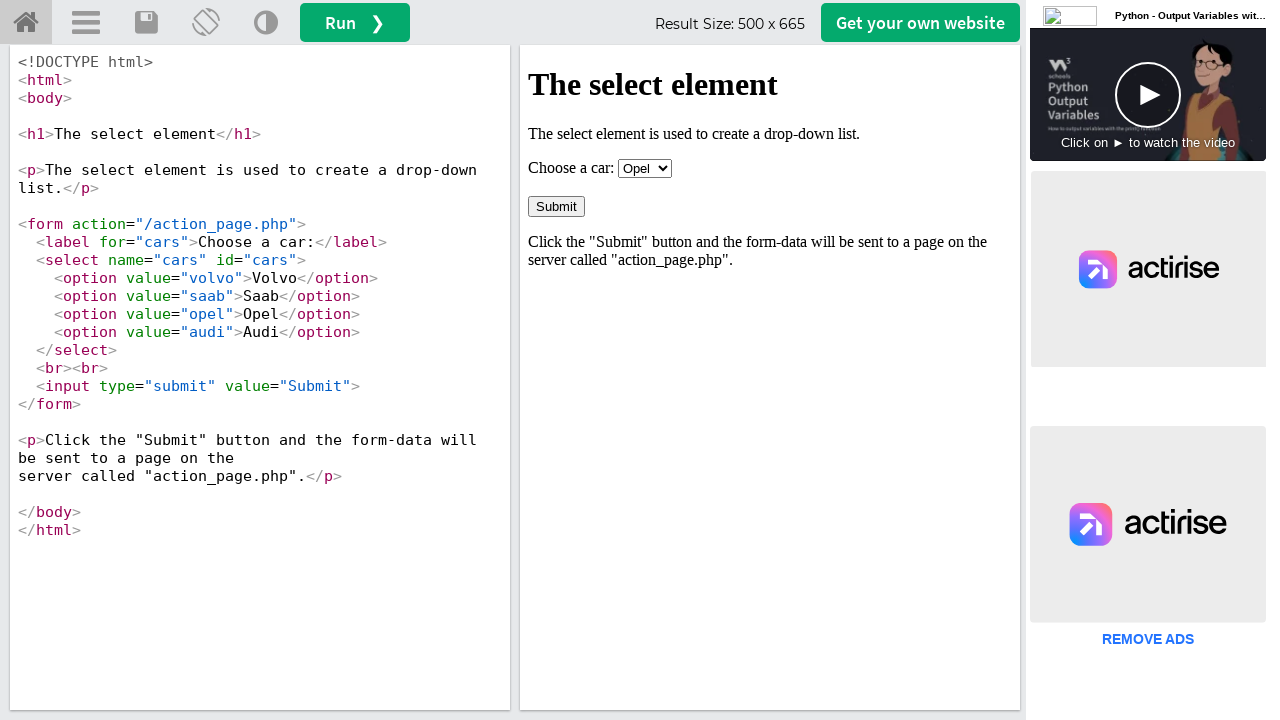

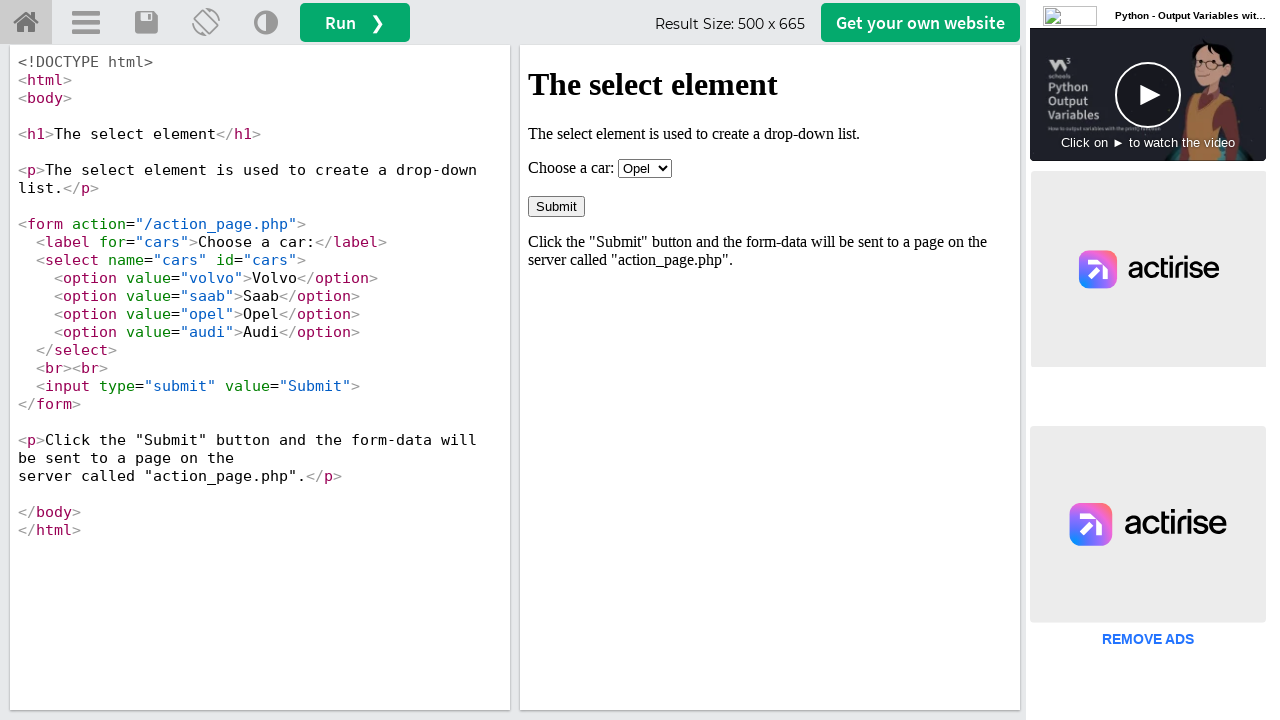